Tests drag and drop functionality within an iframe on the jQuery UI demo page, then navigates to the Draggable section

Starting URL: https://jqueryui.com/droppable/

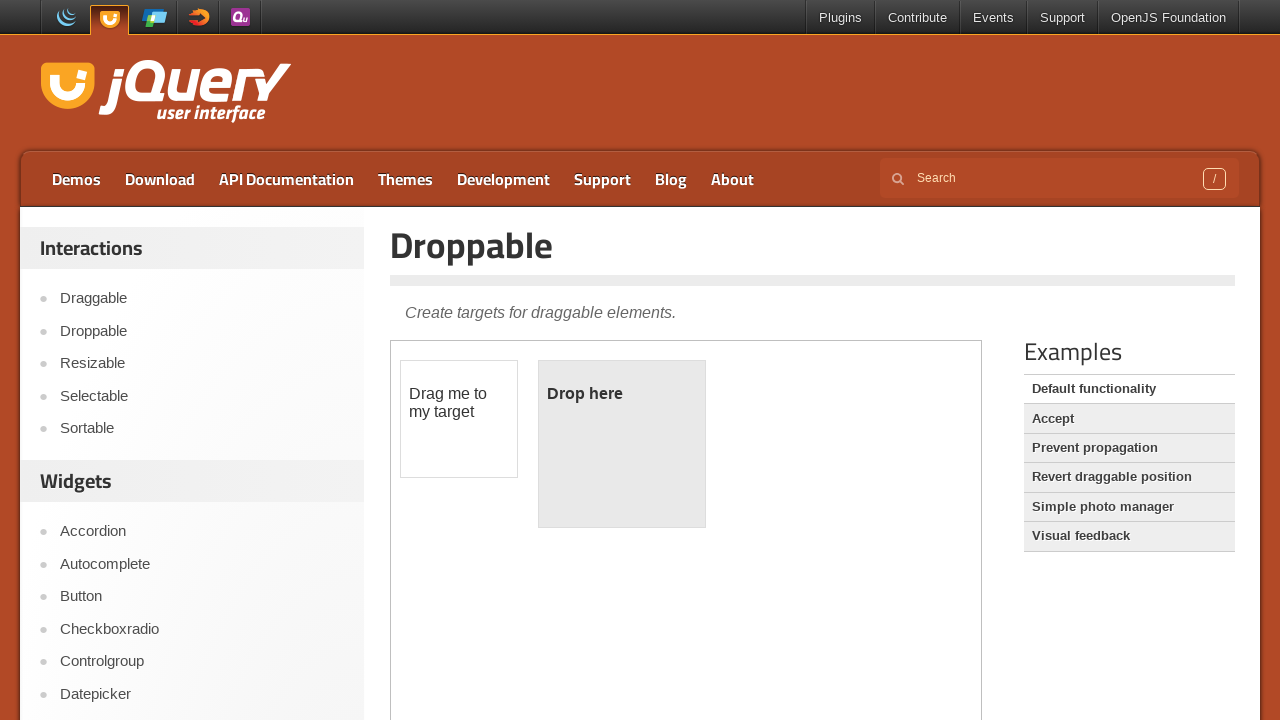

Located the demo iframe for drag and drop functionality
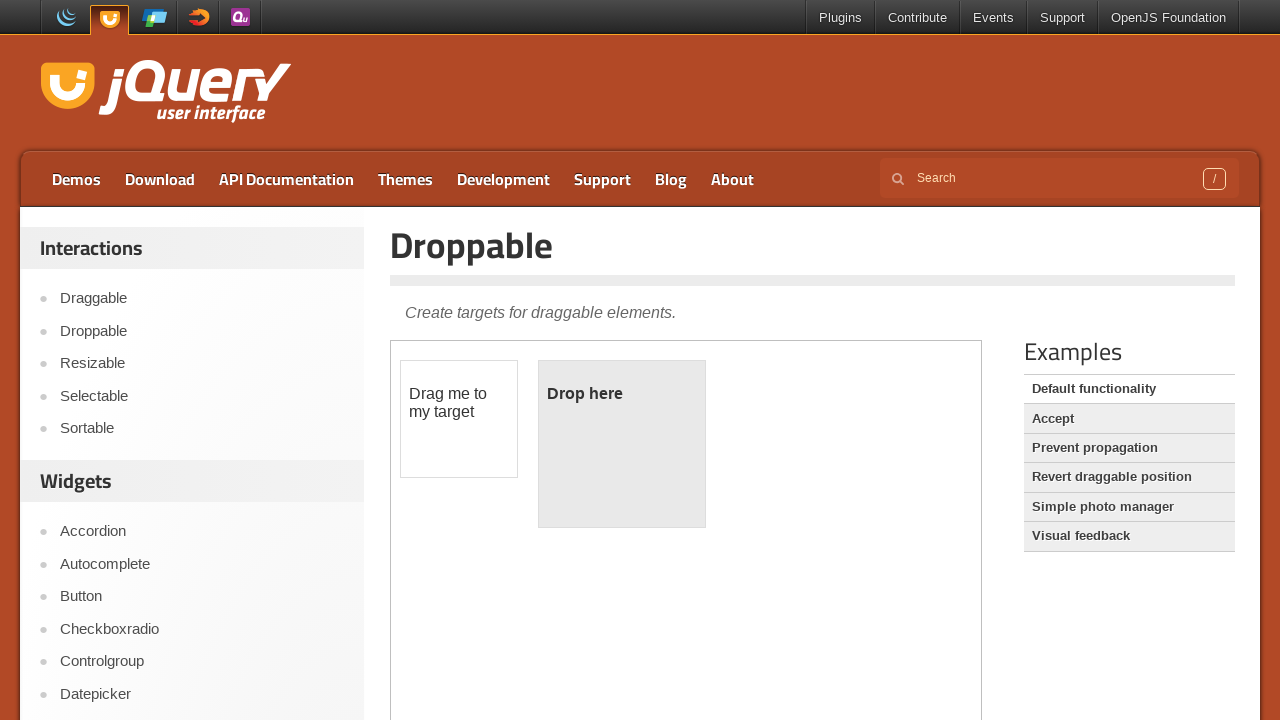

Located draggable element within iframe
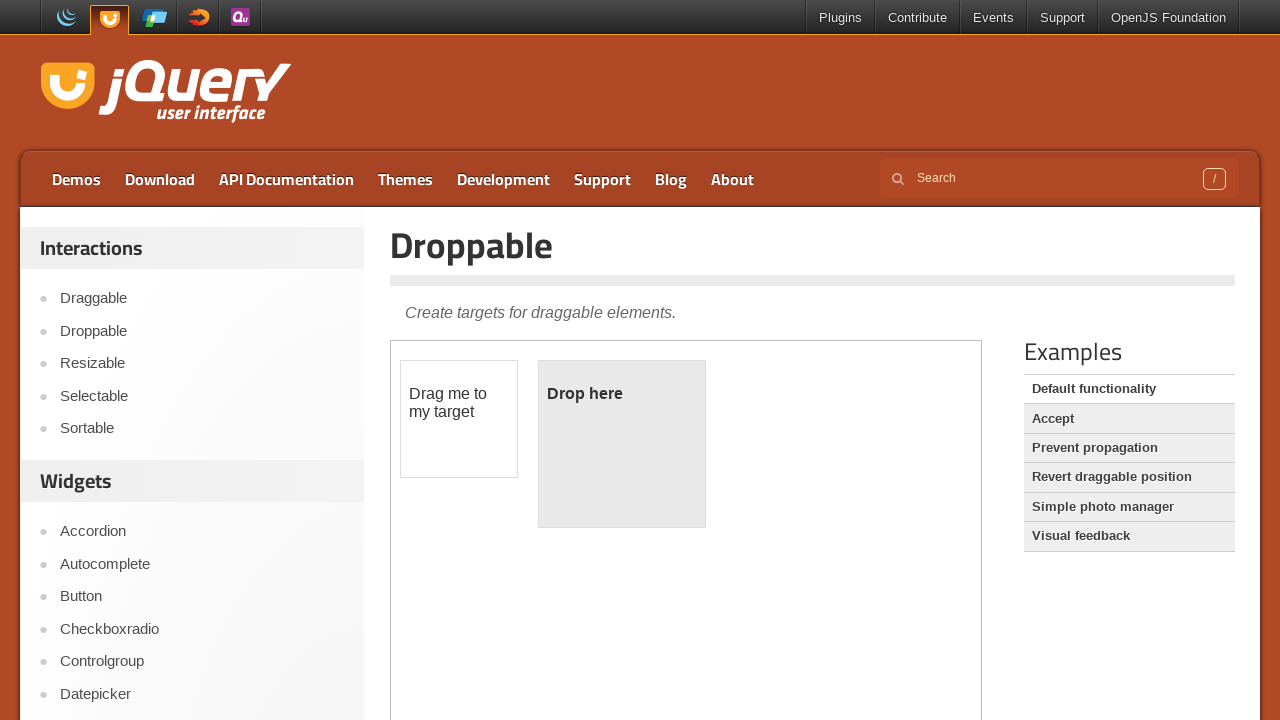

Located droppable target element within iframe
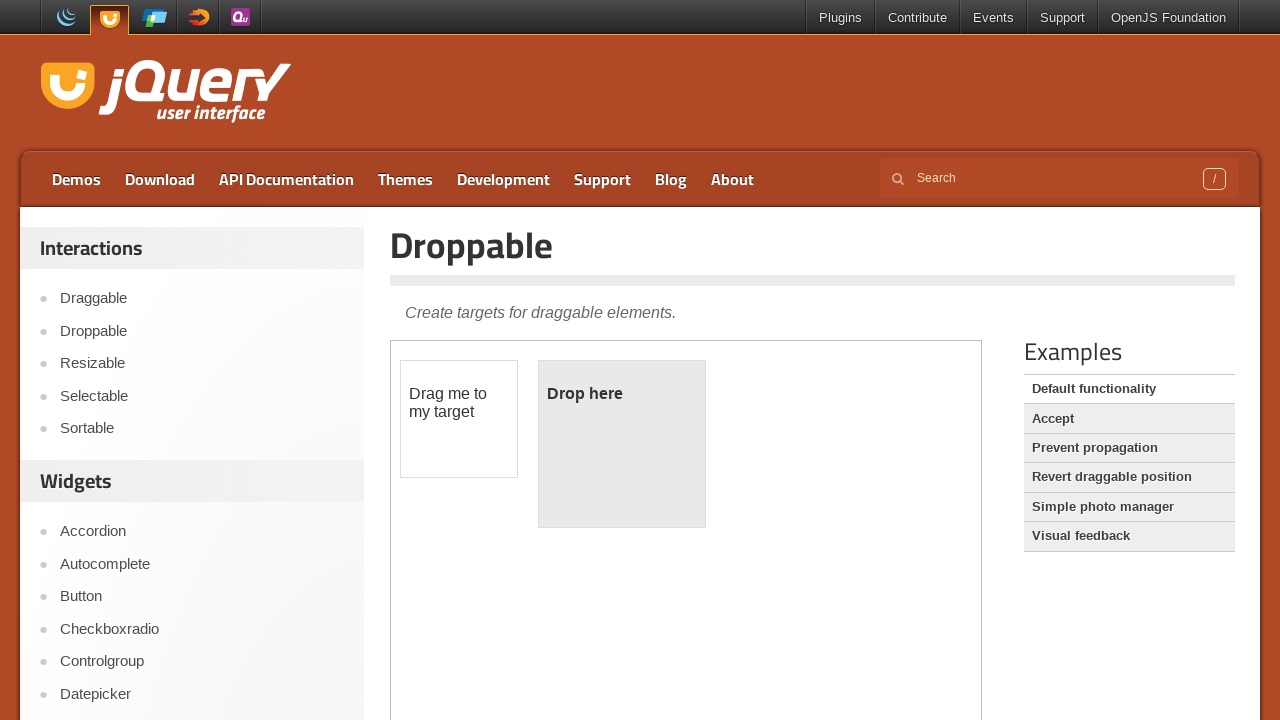

Dragged element to drop target within iframe at (622, 444)
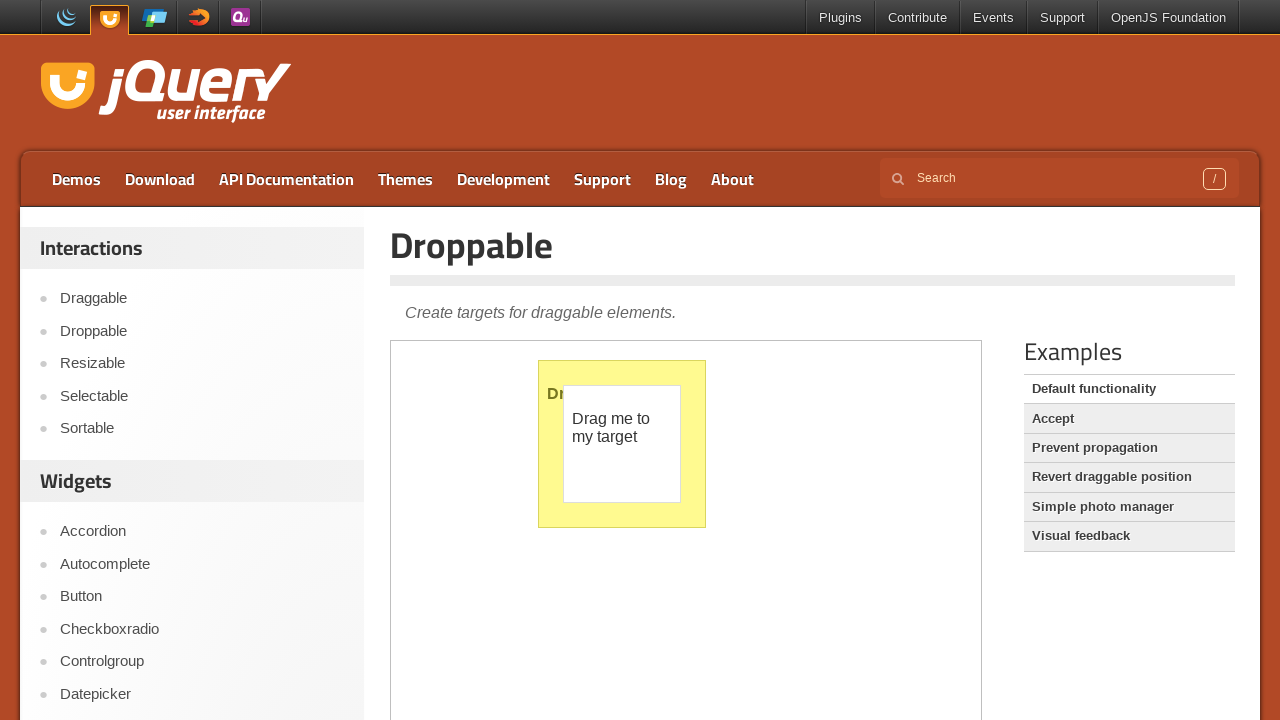

Clicked on Draggable link to navigate to draggable demo at (202, 299) on xpath=//a[contains(text(),'Draggable')]
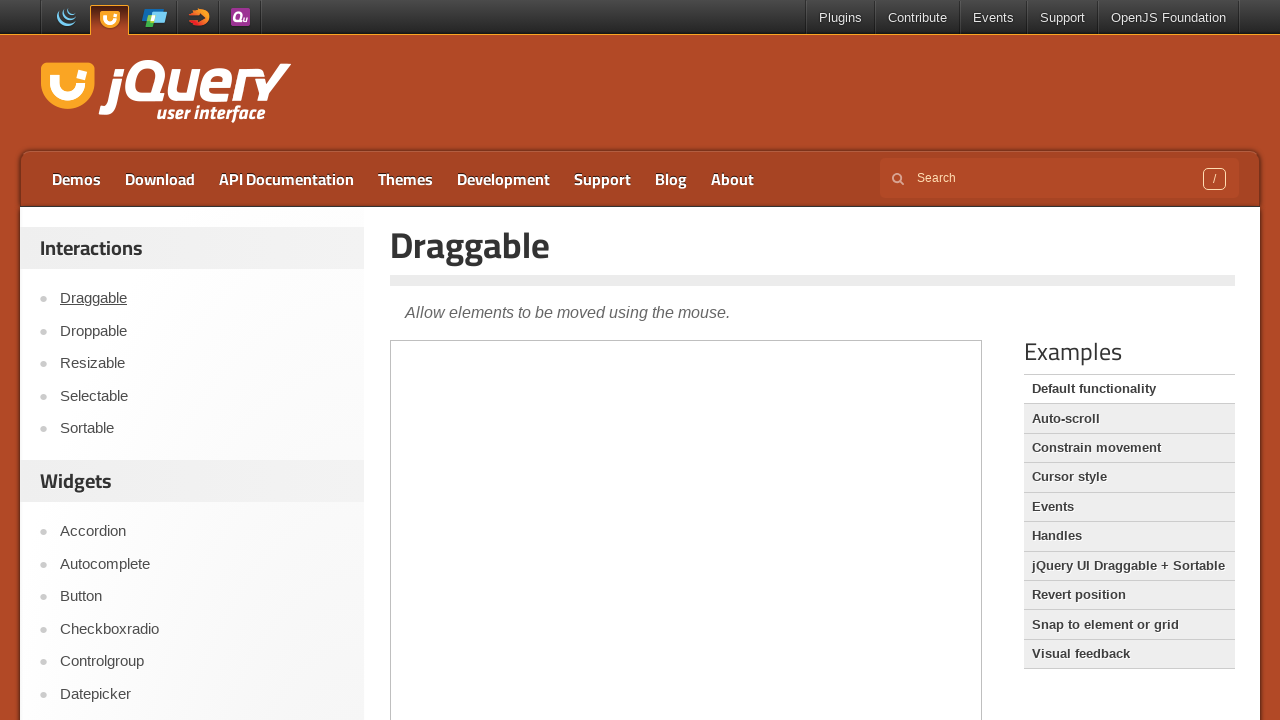

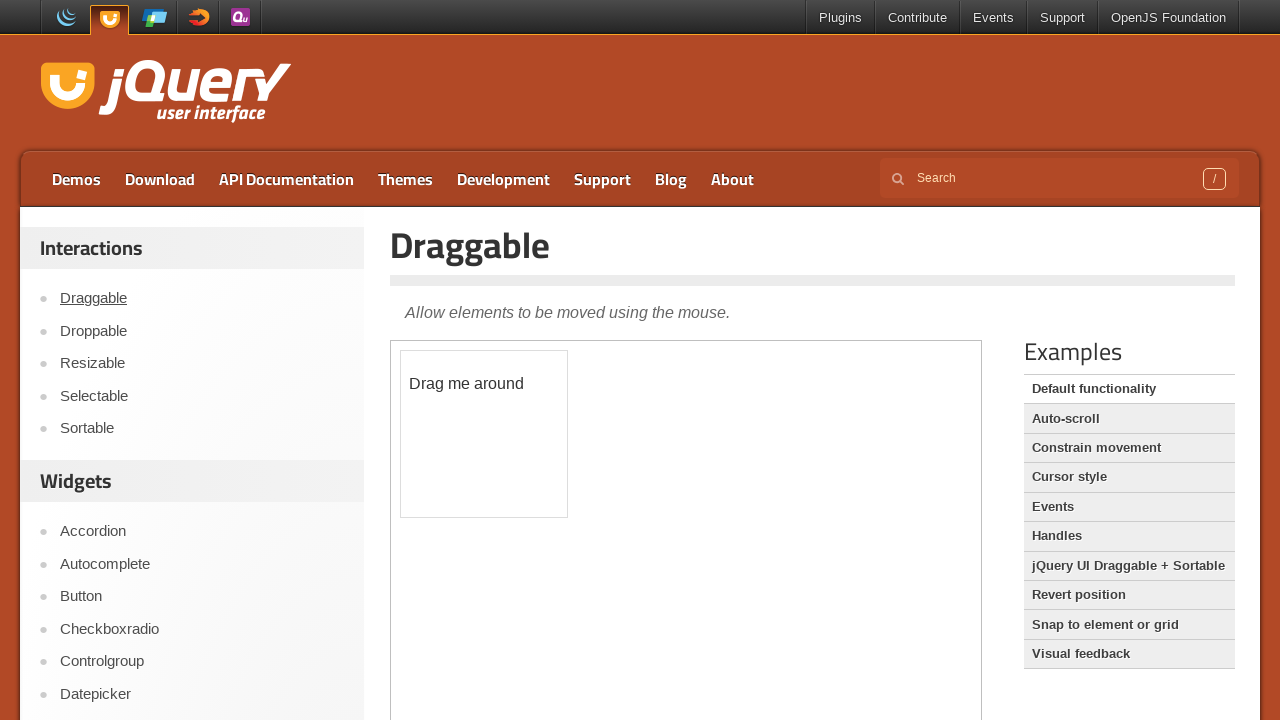